Tests checkbox functionality by checking the first checkbox and unchecking the second checkbox

Starting URL: https://the-internet.herokuapp.com/

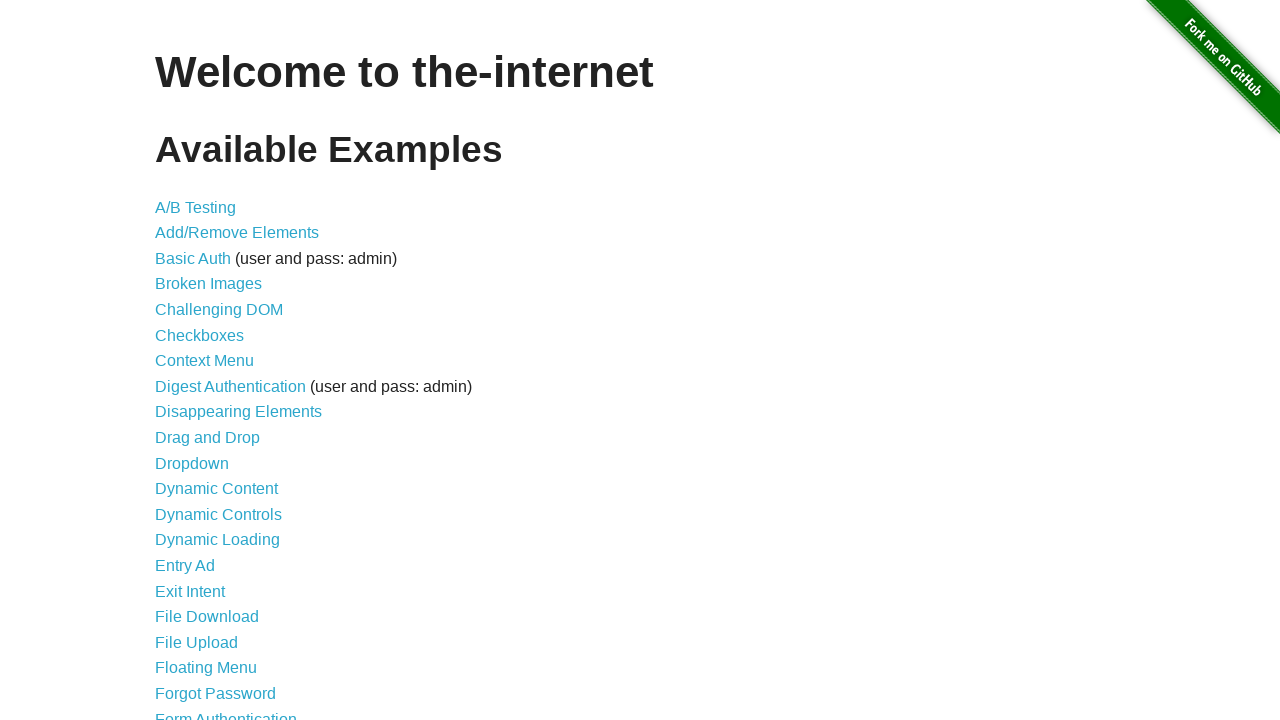

Clicked on Checkboxes link to navigate to checkboxes page at (200, 335) on text=Checkboxes
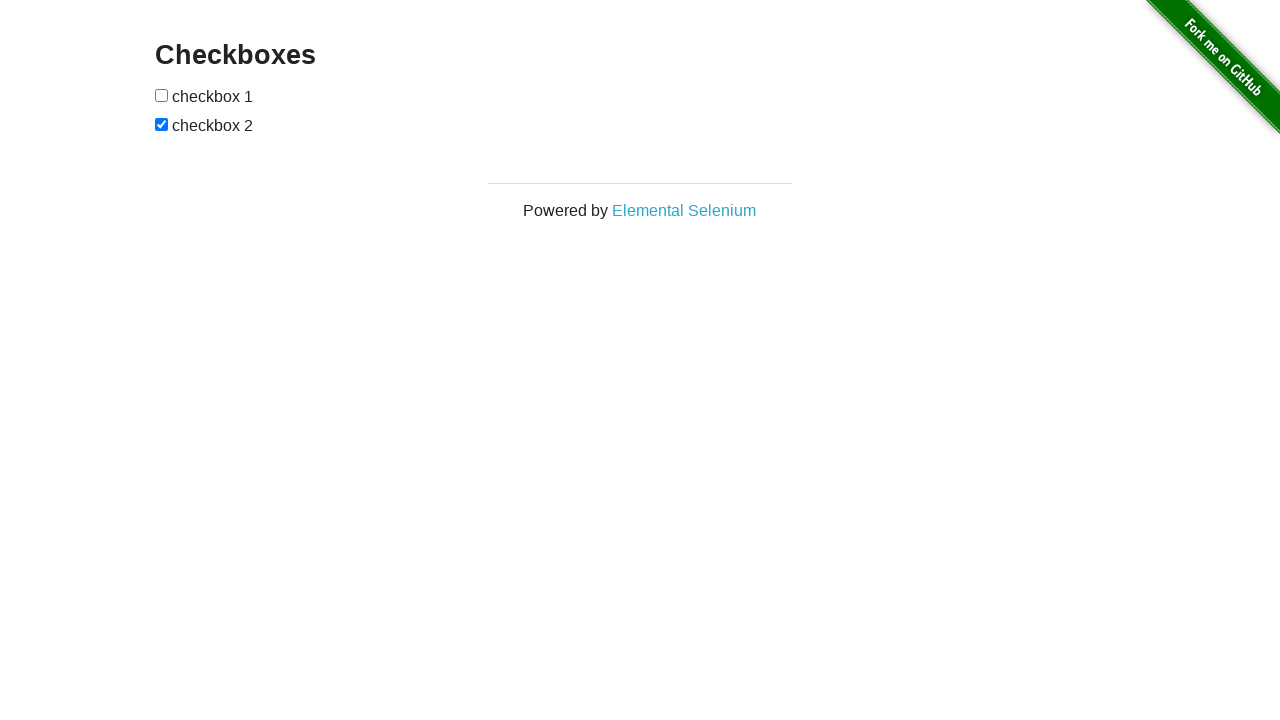

Checked the first checkbox at (162, 95) on #checkboxes > :nth-child(1)
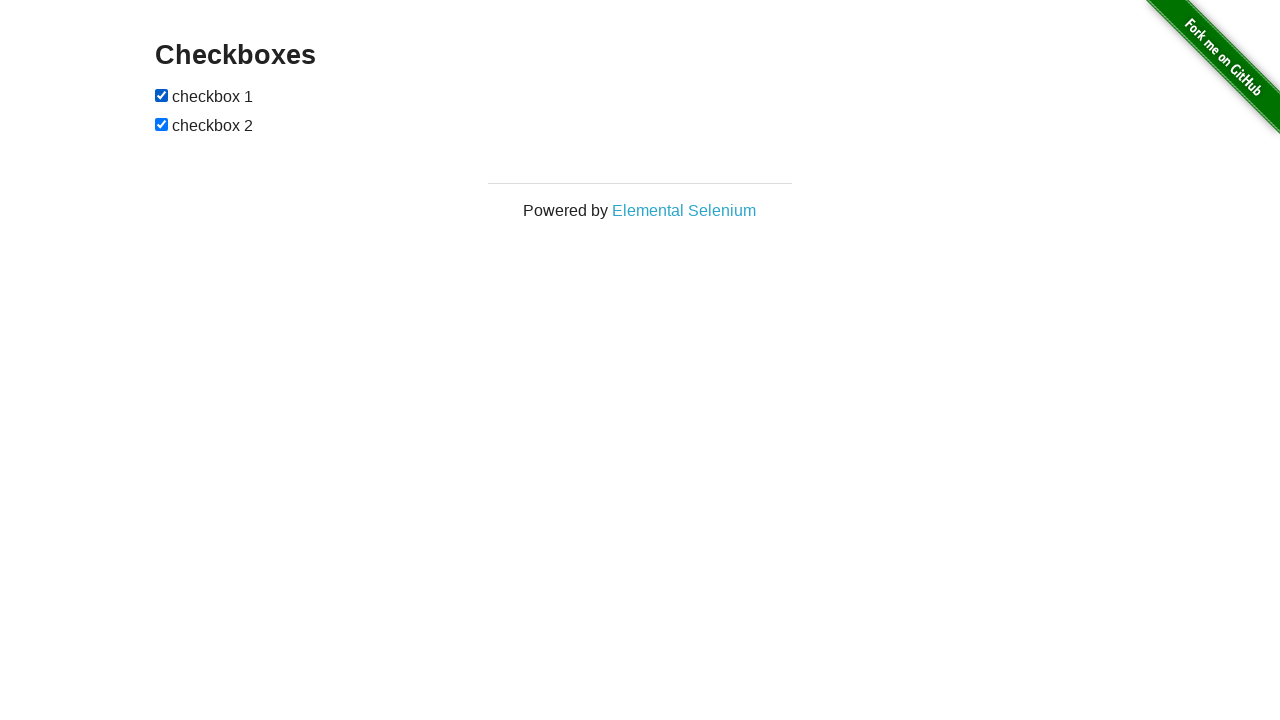

Unchecked the second checkbox at (162, 124) on #checkboxes > :nth-child(3)
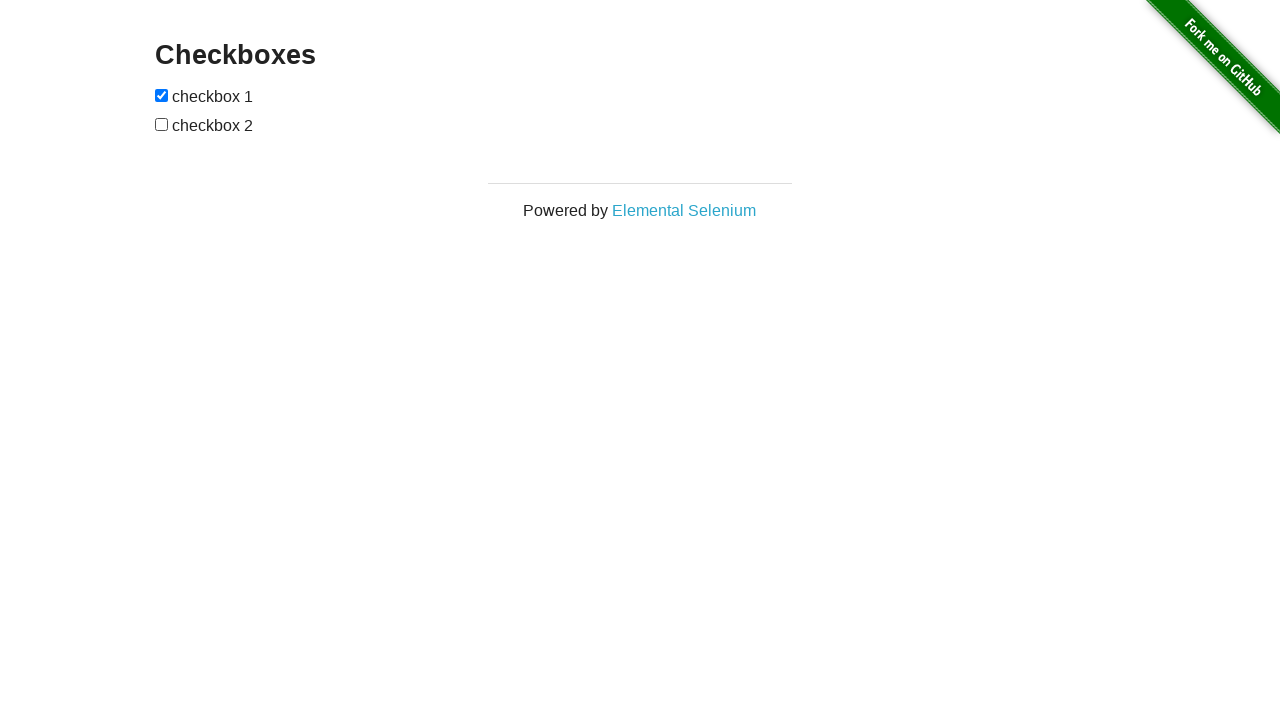

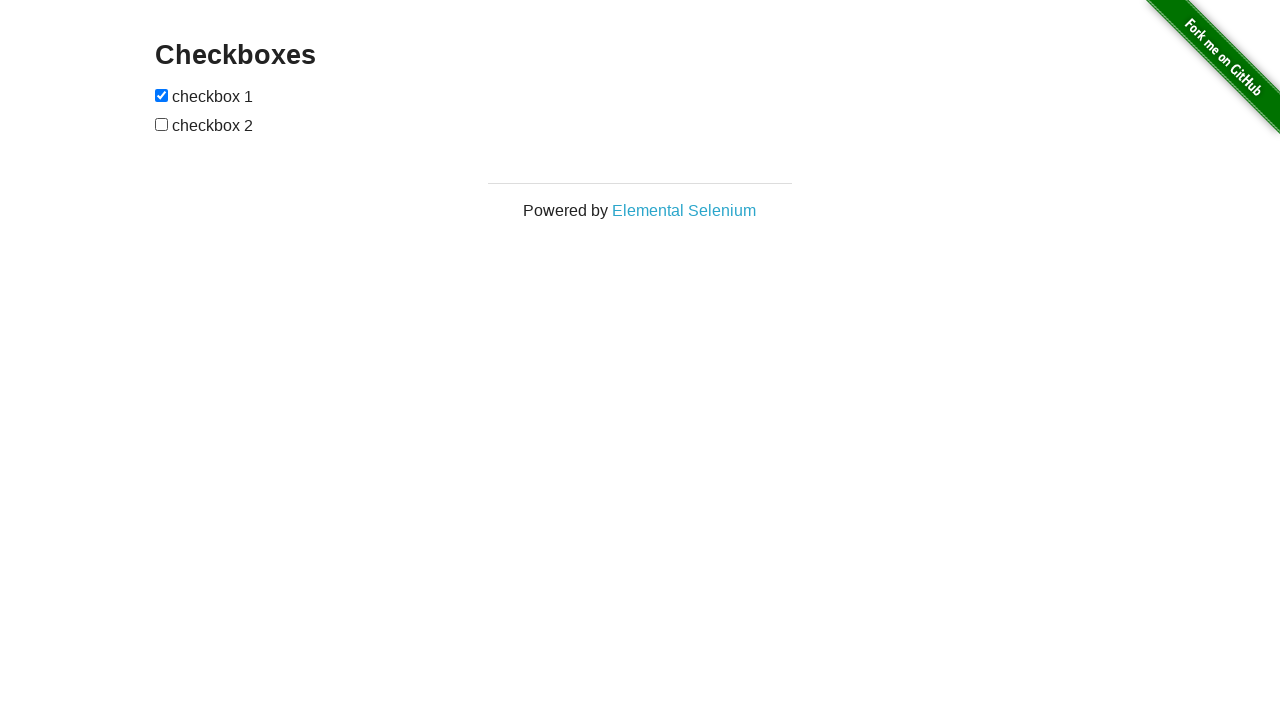